Tests browser alert interaction by clicking a link that triggers an alert, capturing the alert text, and accepting/dismissing the alert

Starting URL: https://www.selenium.dev/documentation/webdriver/interactions/alerts/

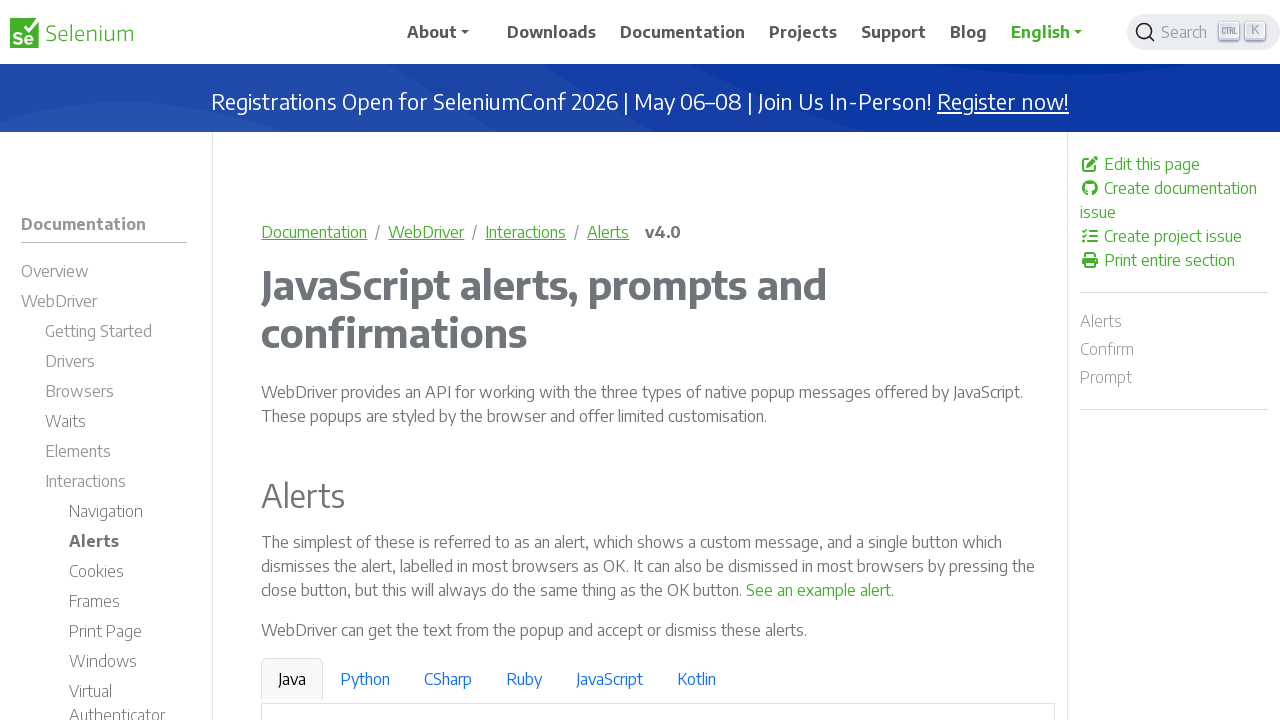

Clicked link to trigger alert at (819, 590) on text=See an example alert
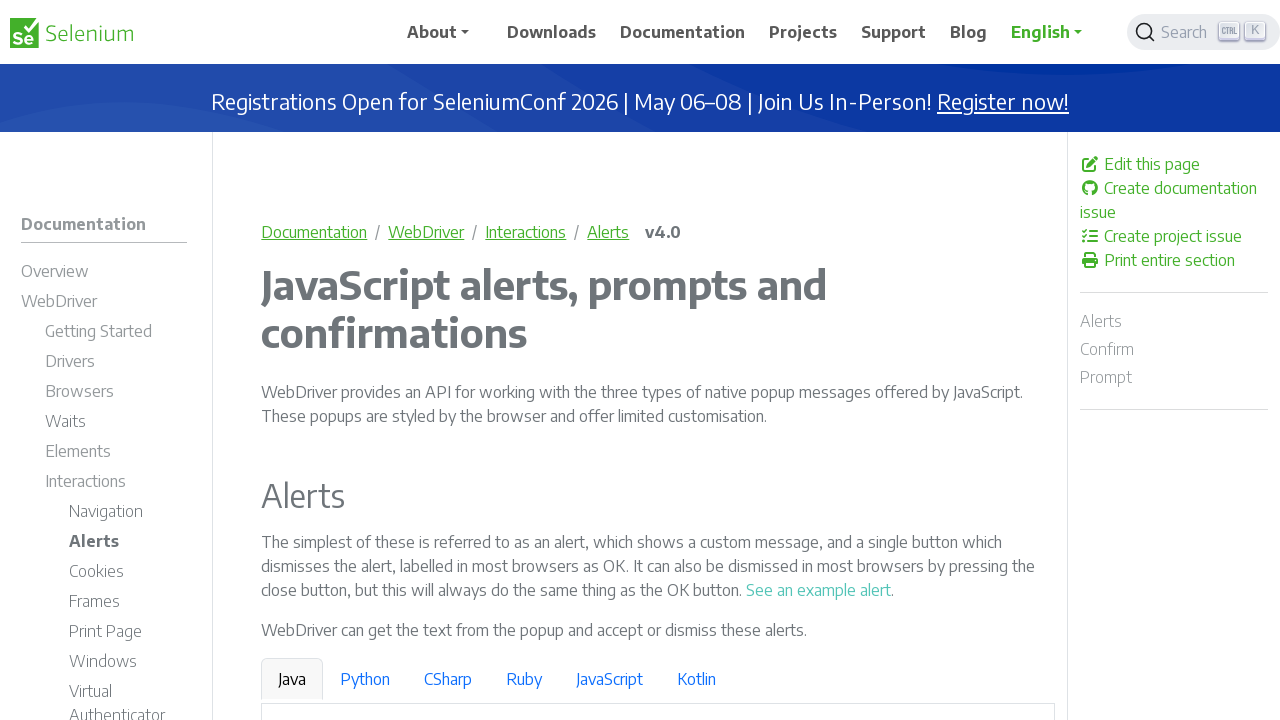

Set up dialog handler to accept alerts
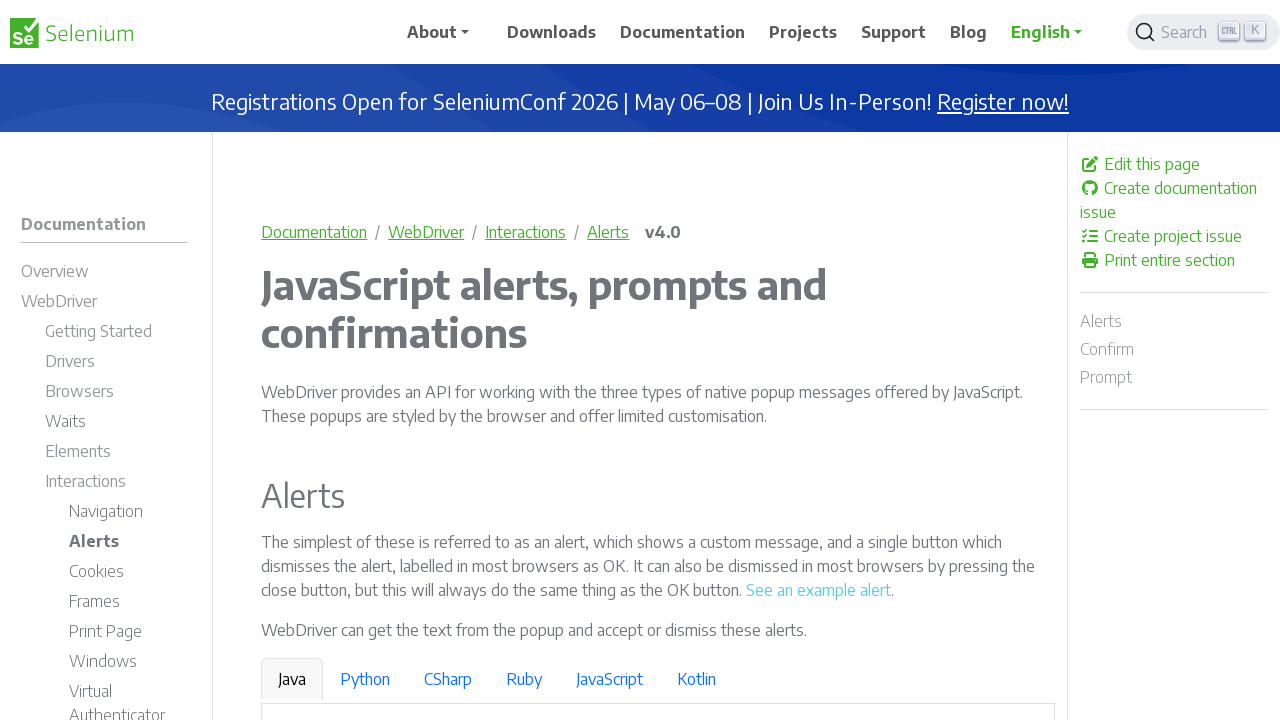

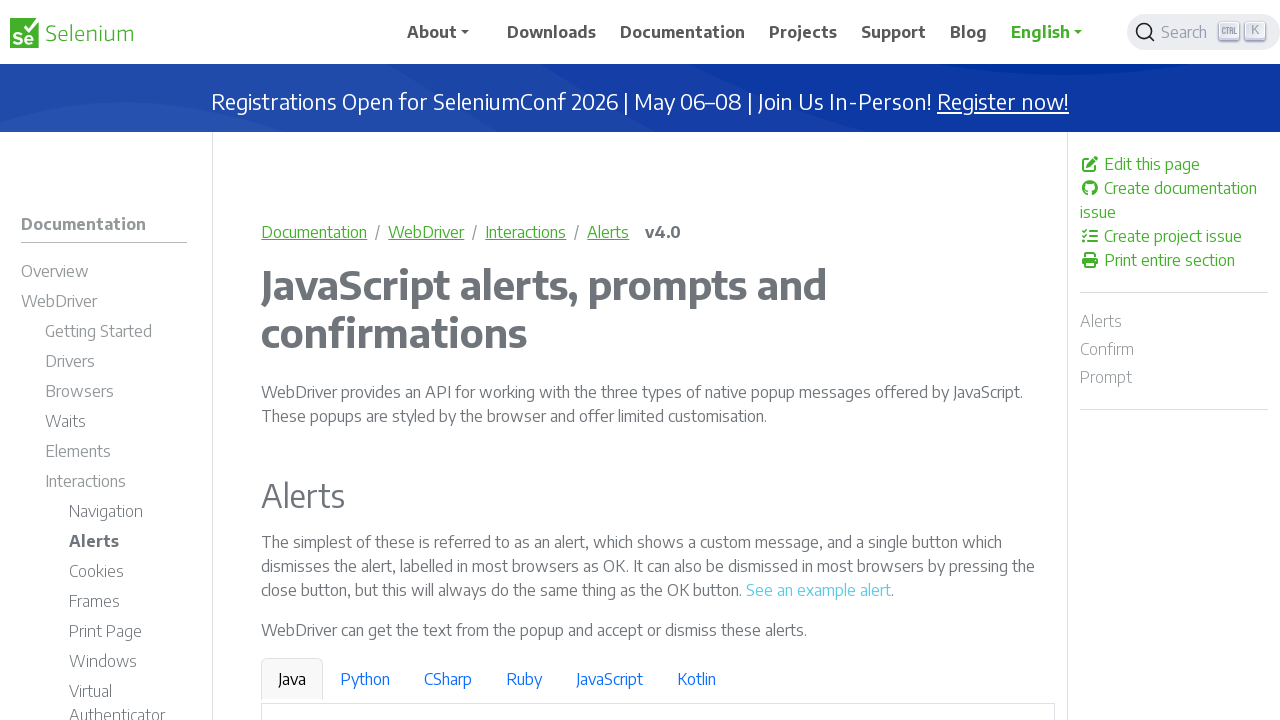